Tests submitting an answer on a Stepik lesson by filling in a text area with an answer and clicking the submit button.

Starting URL: https://stepik.org/lesson/25969/step/12

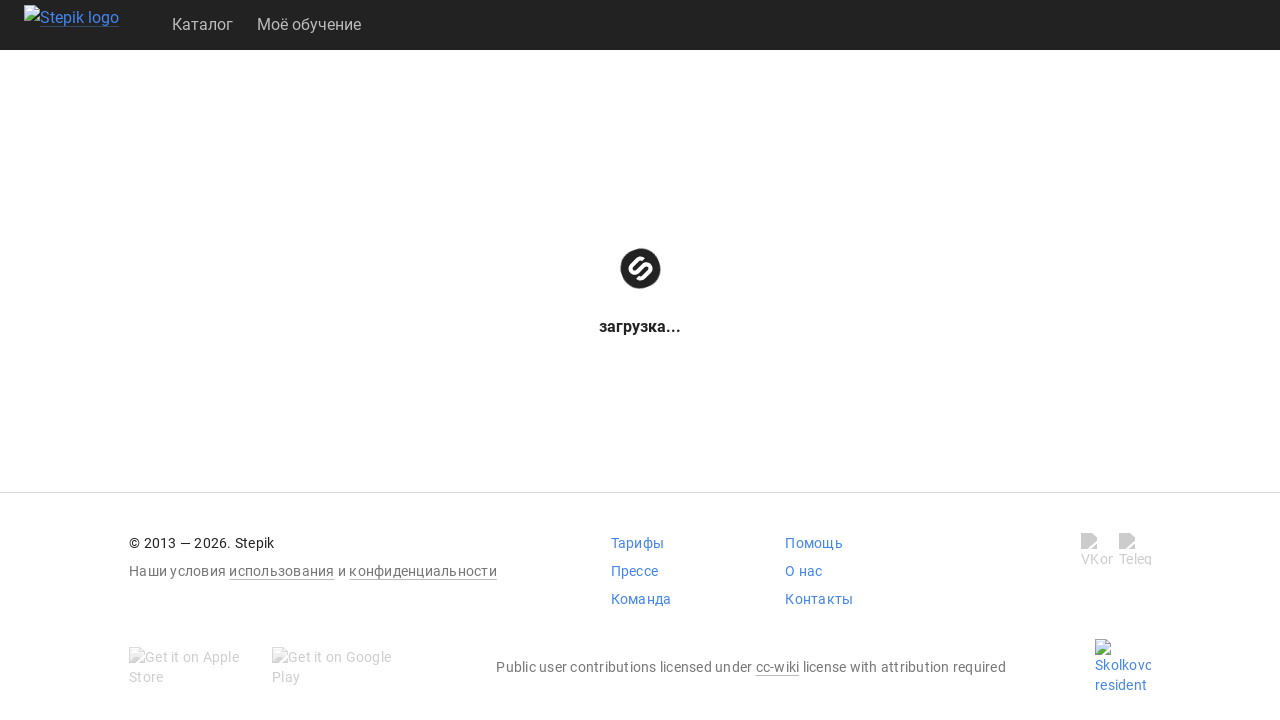

Waited for textarea to load
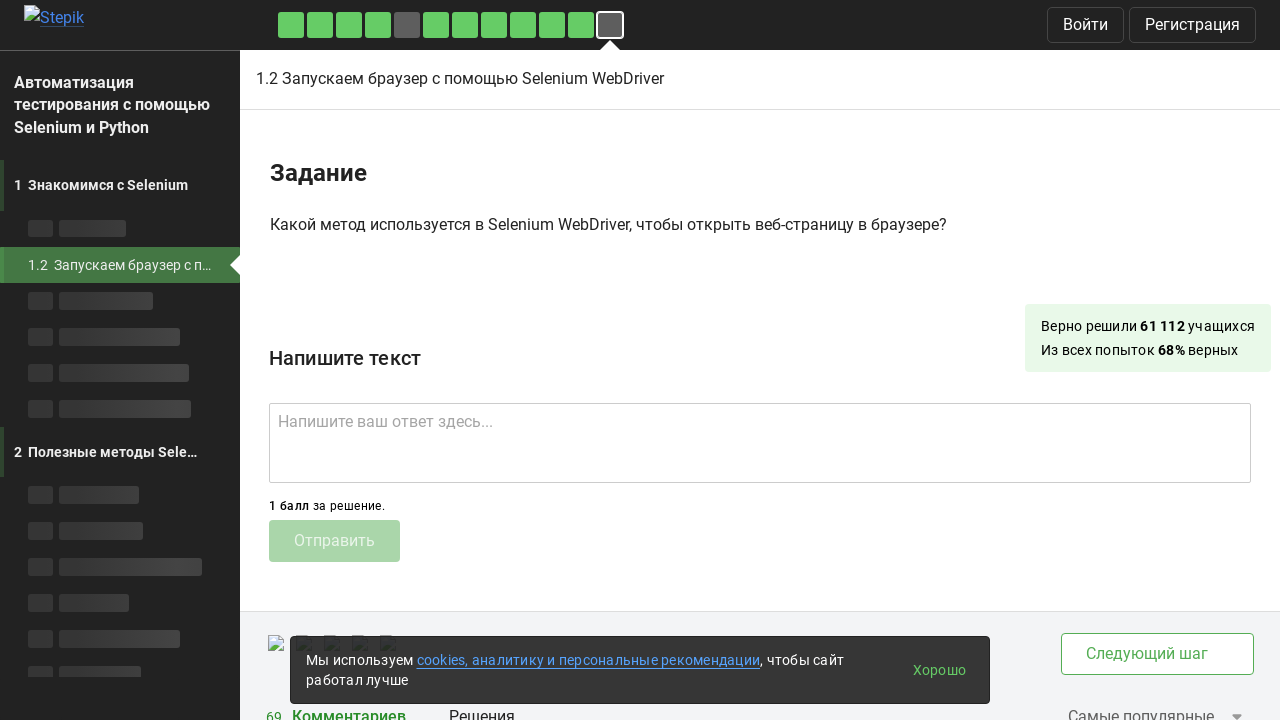

Filled textarea with answer 'get()' on .textarea
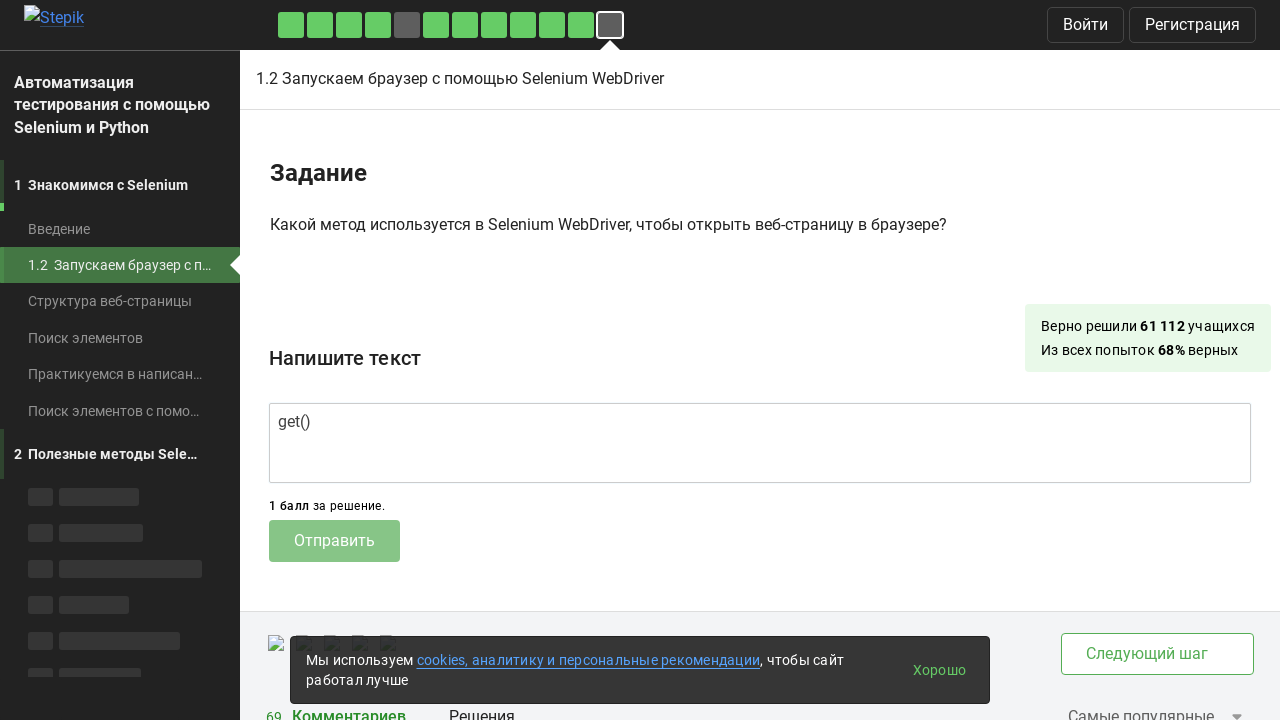

Waited for submit button to be available
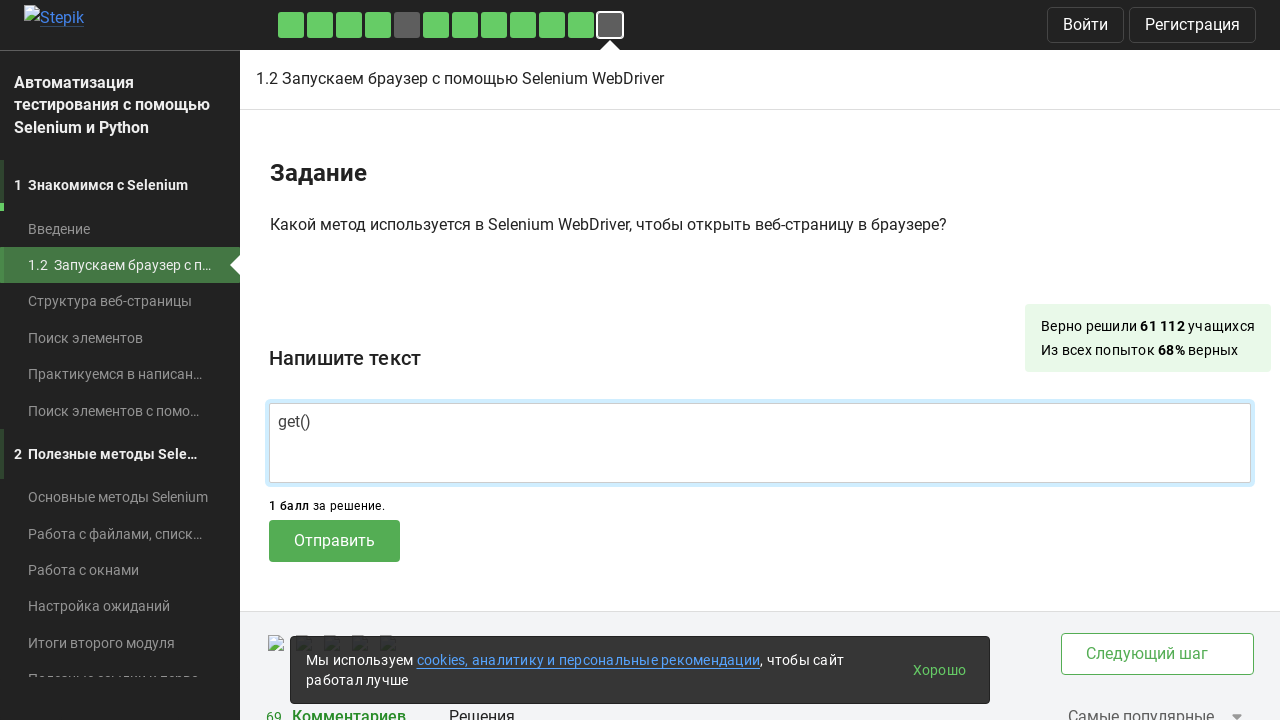

Clicked submit button to submit answer at (334, 541) on .submit-submission
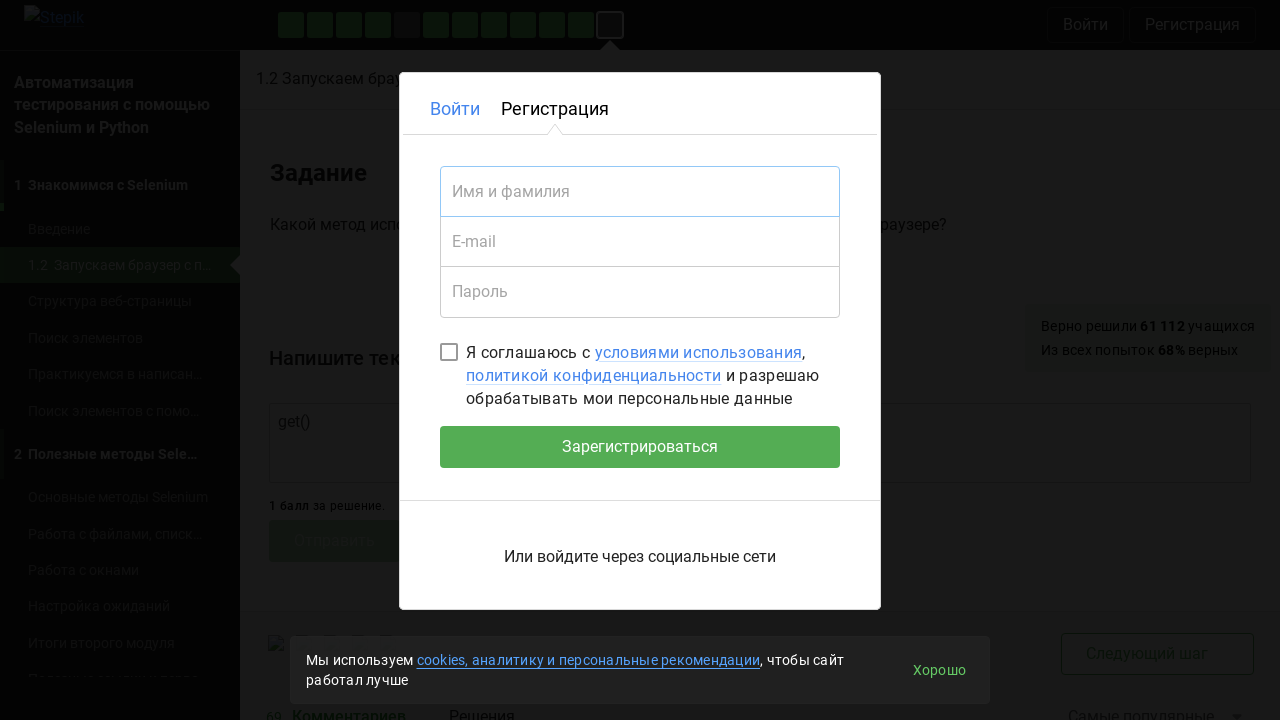

Waited 2 seconds for submission result to display
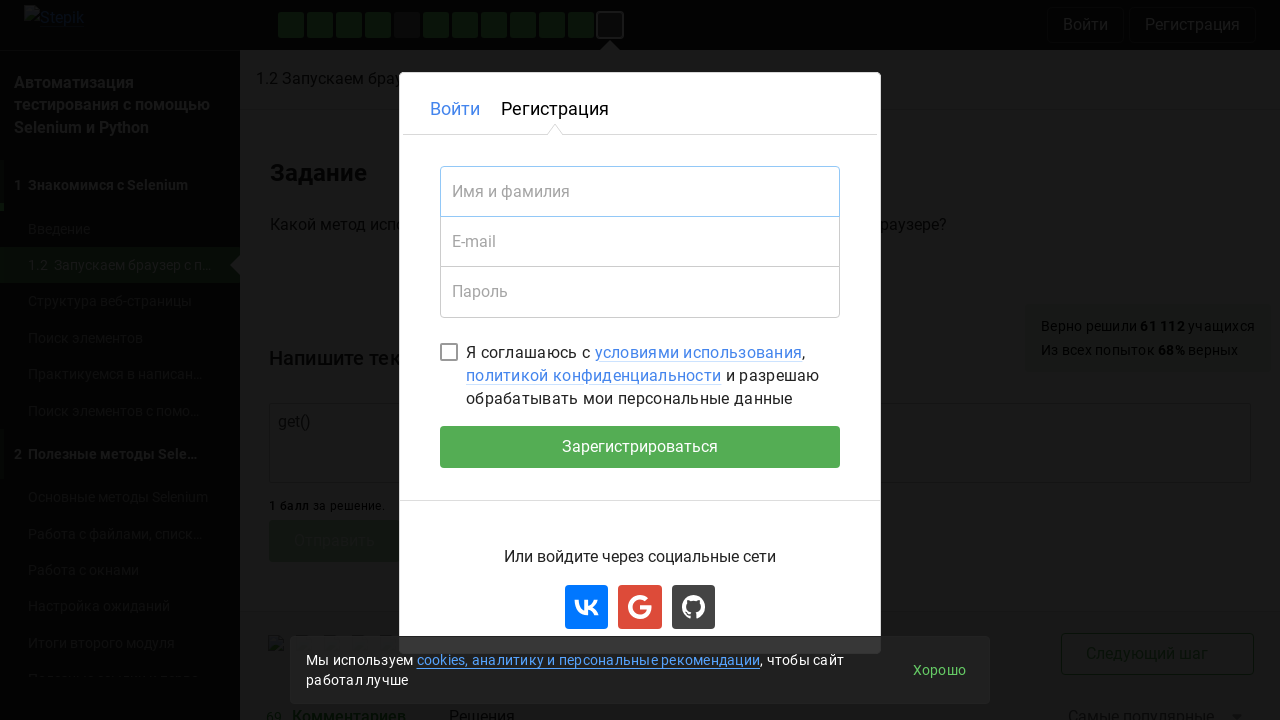

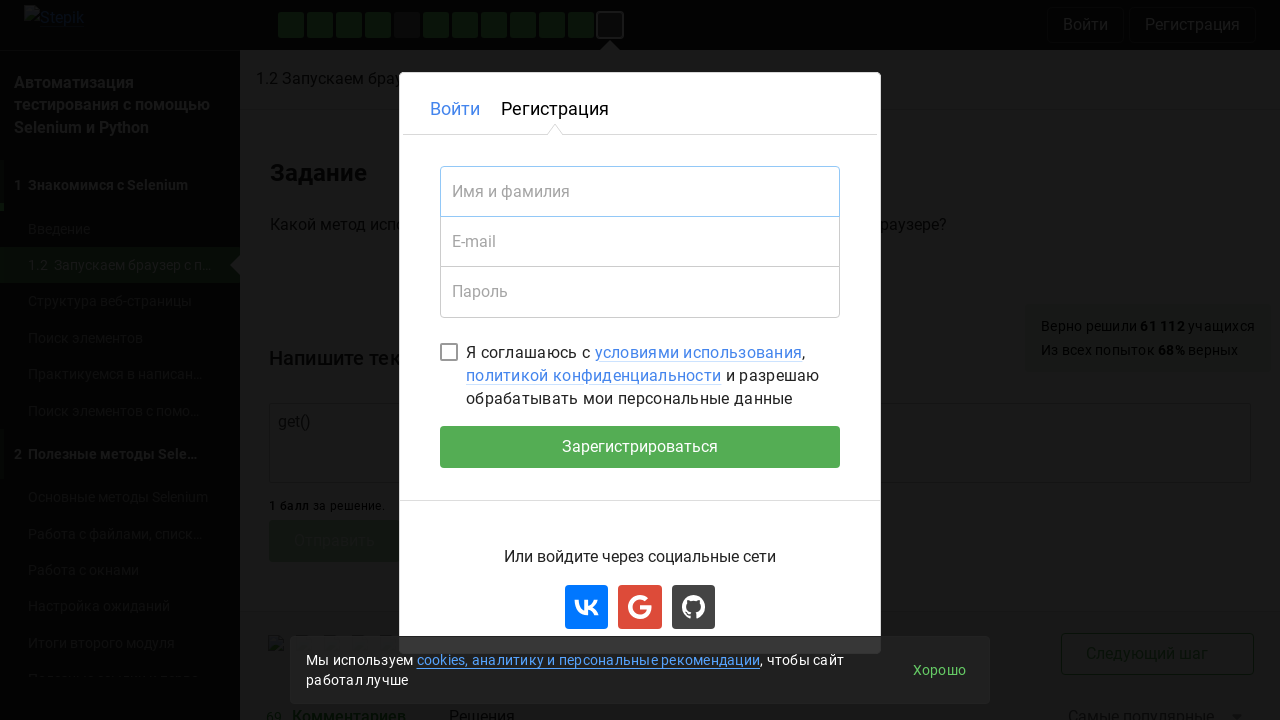